Tests the Cursor homepage by navigating to it, taking a screenshot, and verifying the presence of a download button

Starting URL: https://cursor.sh

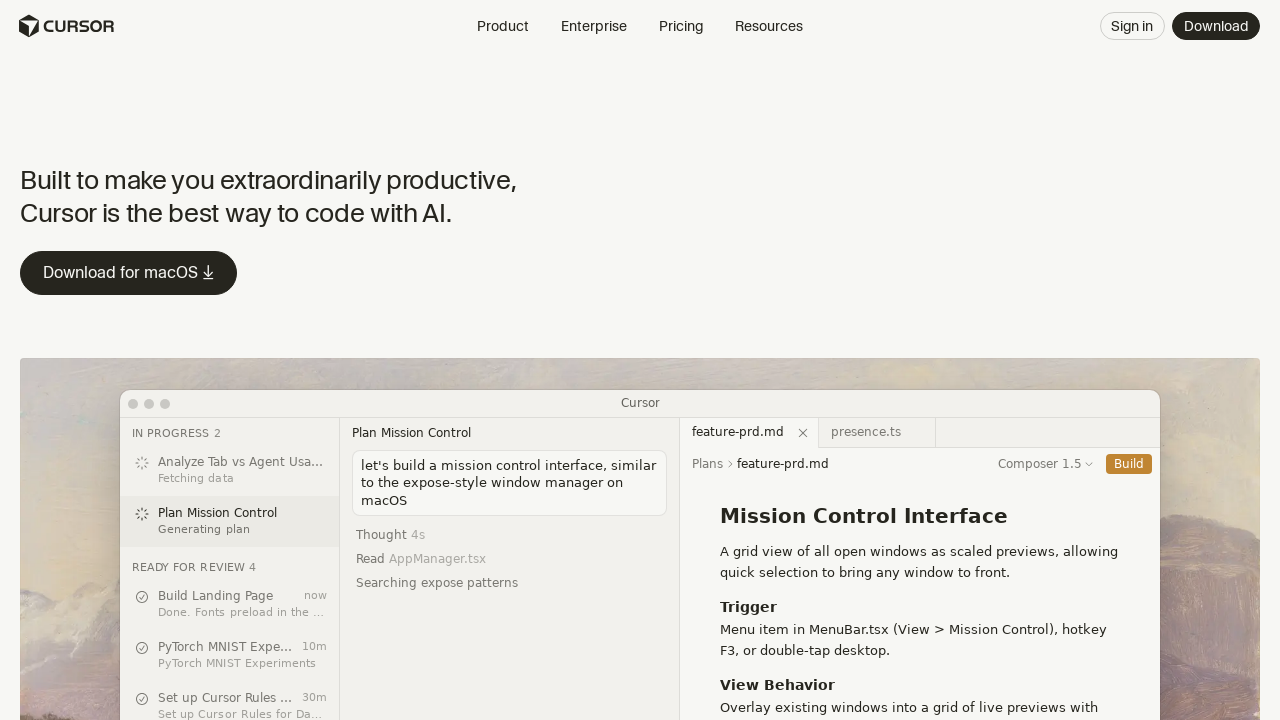

Waited for page to fully load (networkidle state)
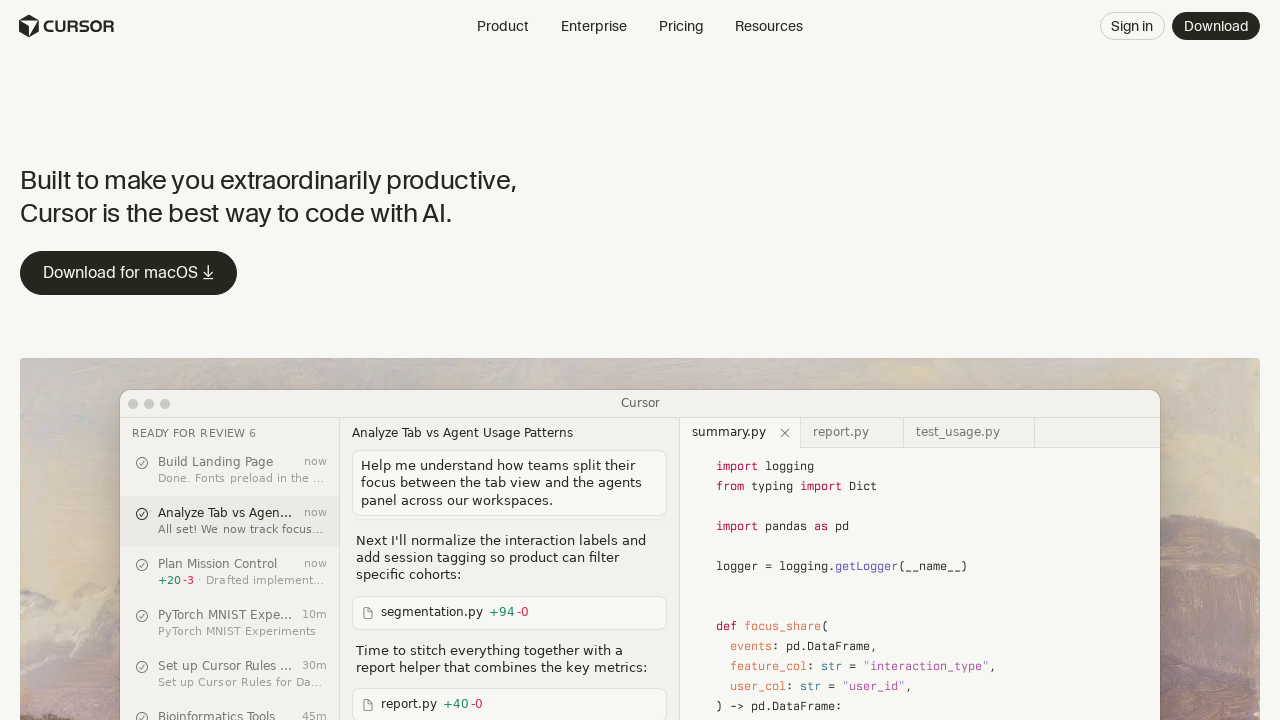

Verified Download button is present on the page
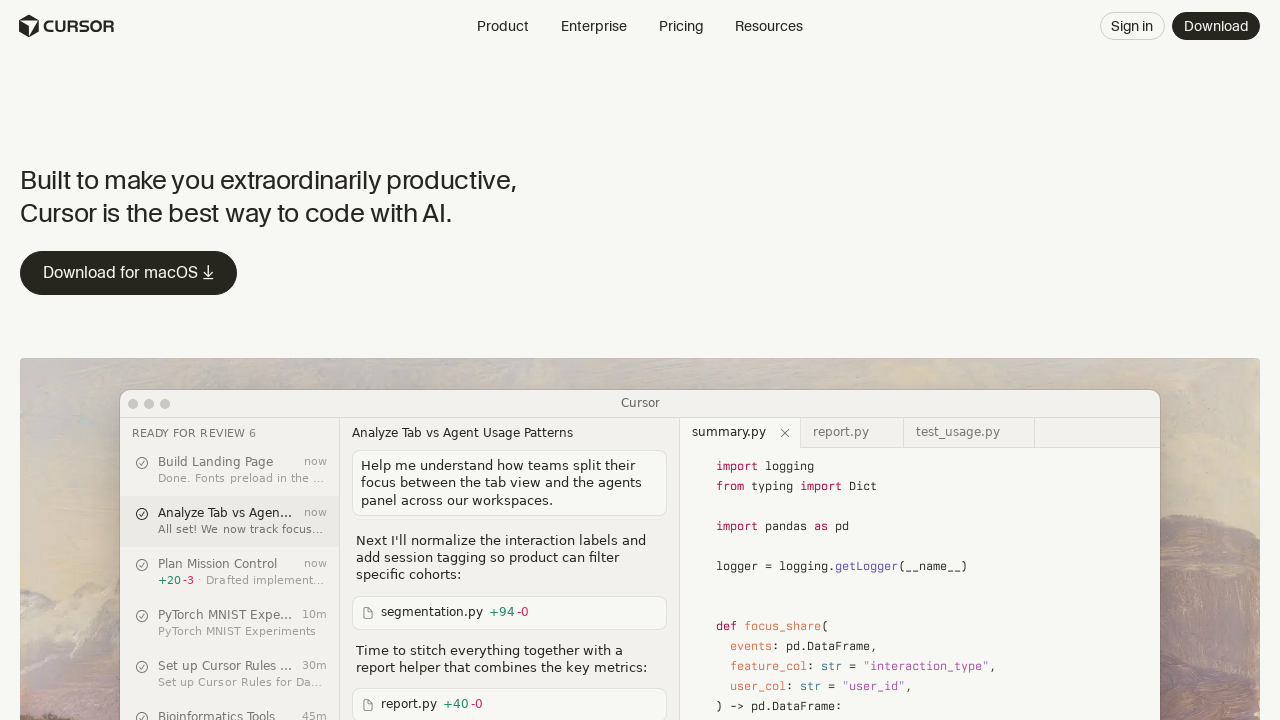

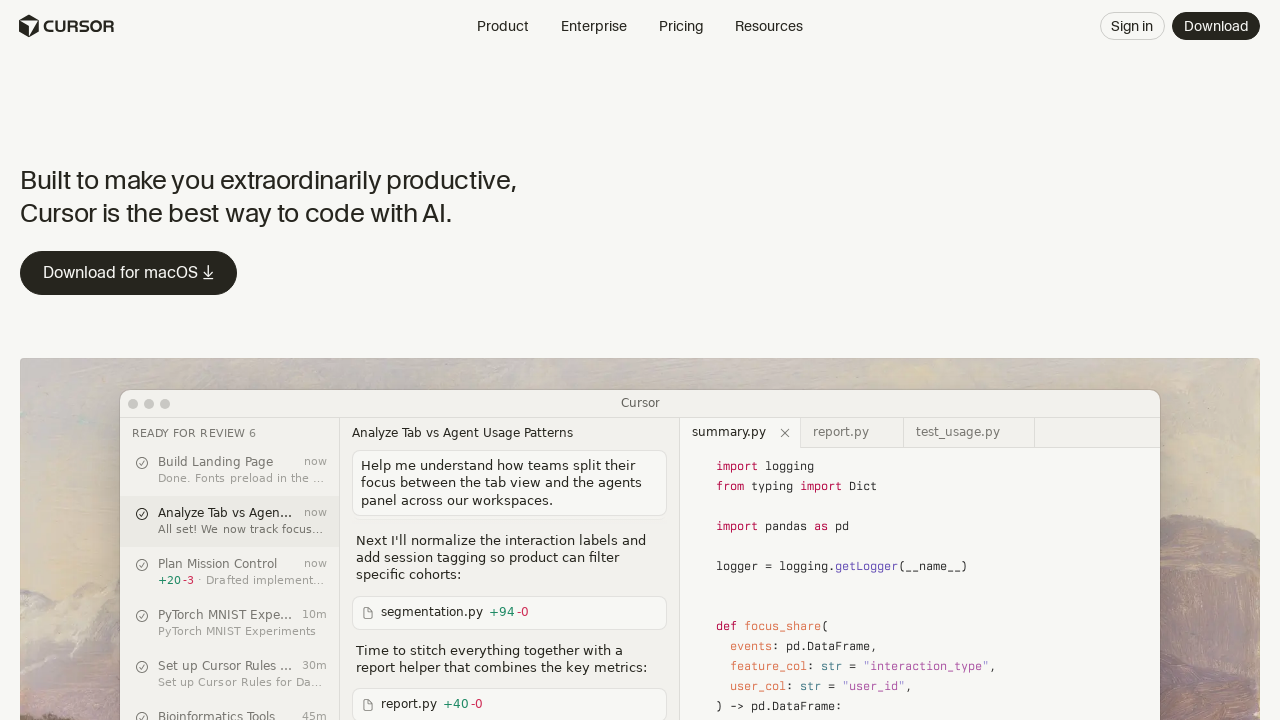